Tests interaction with a 3D visualization website by clicking on canvas elements, using keyboard navigation, scrolling with mouse wheel, and clicking a "Try it for FREE" link to navigate to another page with similar interactions.

Starting URL: https://www.3dmakeitreal.com/welcome

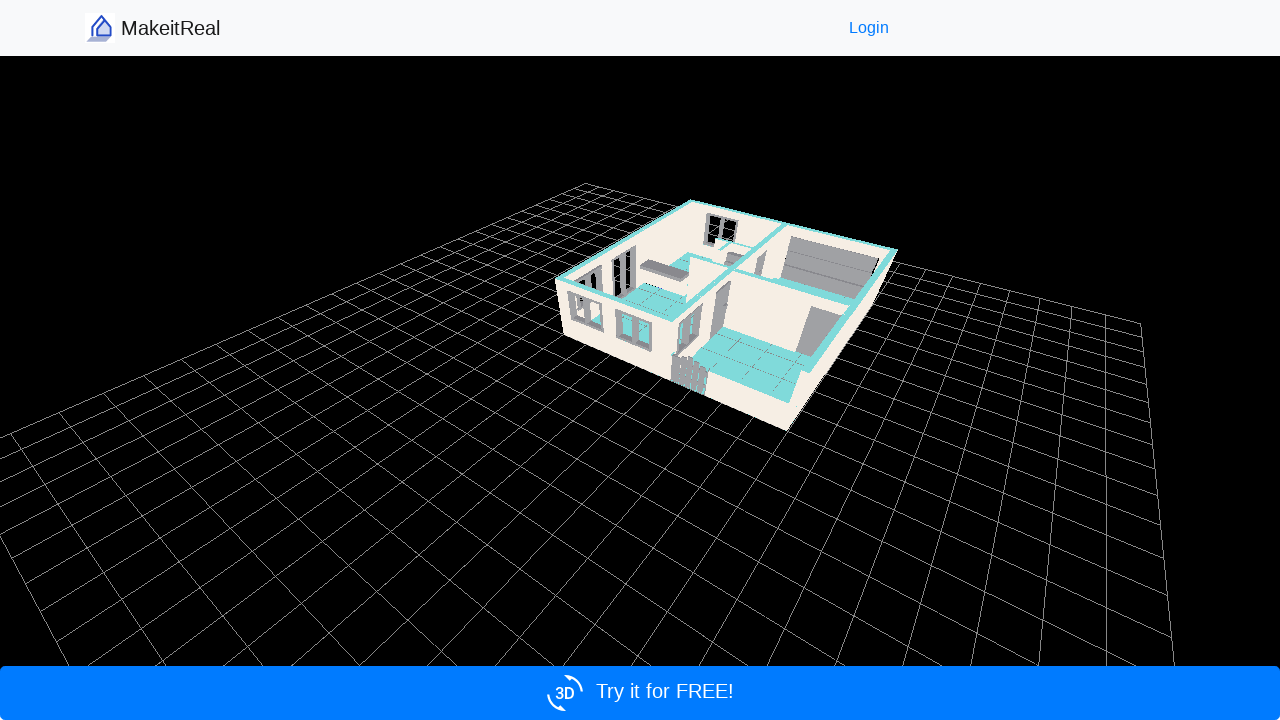

Clicked on canvas at position (499, 322) at (499, 378) on canvas
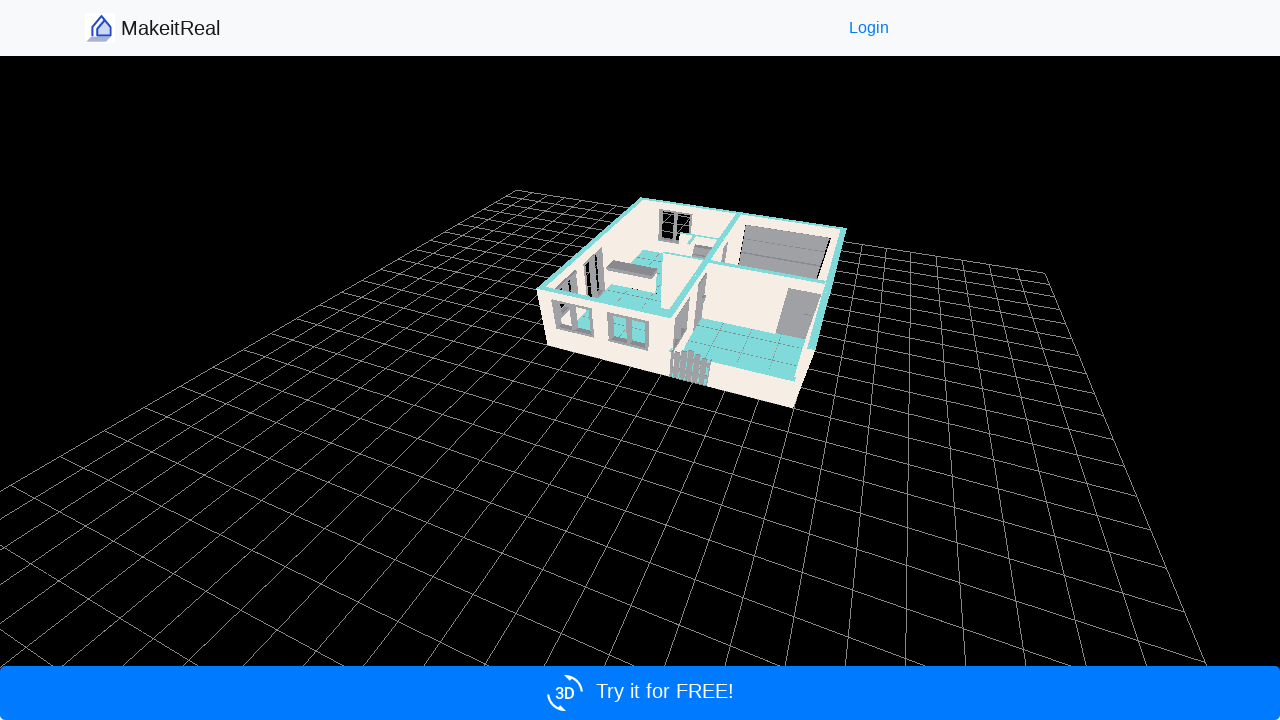

Pressed ArrowDown key
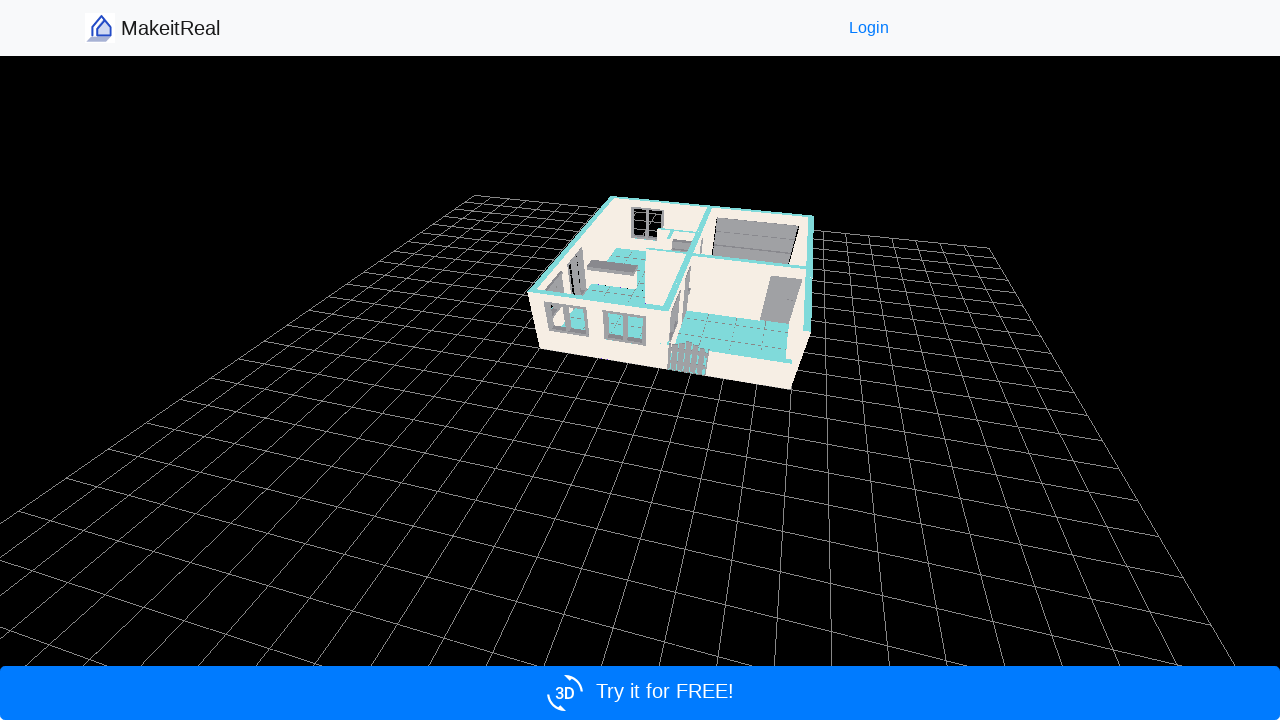

Scrolled down with mouse wheel (1/3)
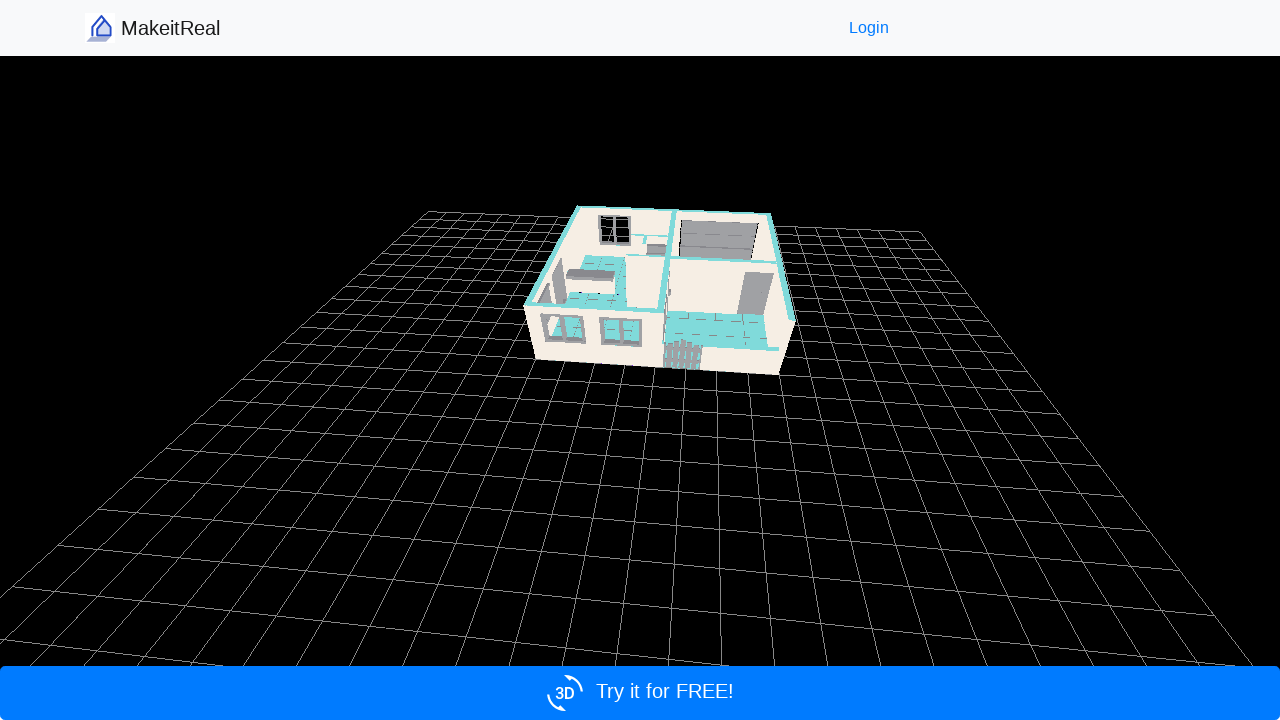

Scrolled down with mouse wheel (2/3)
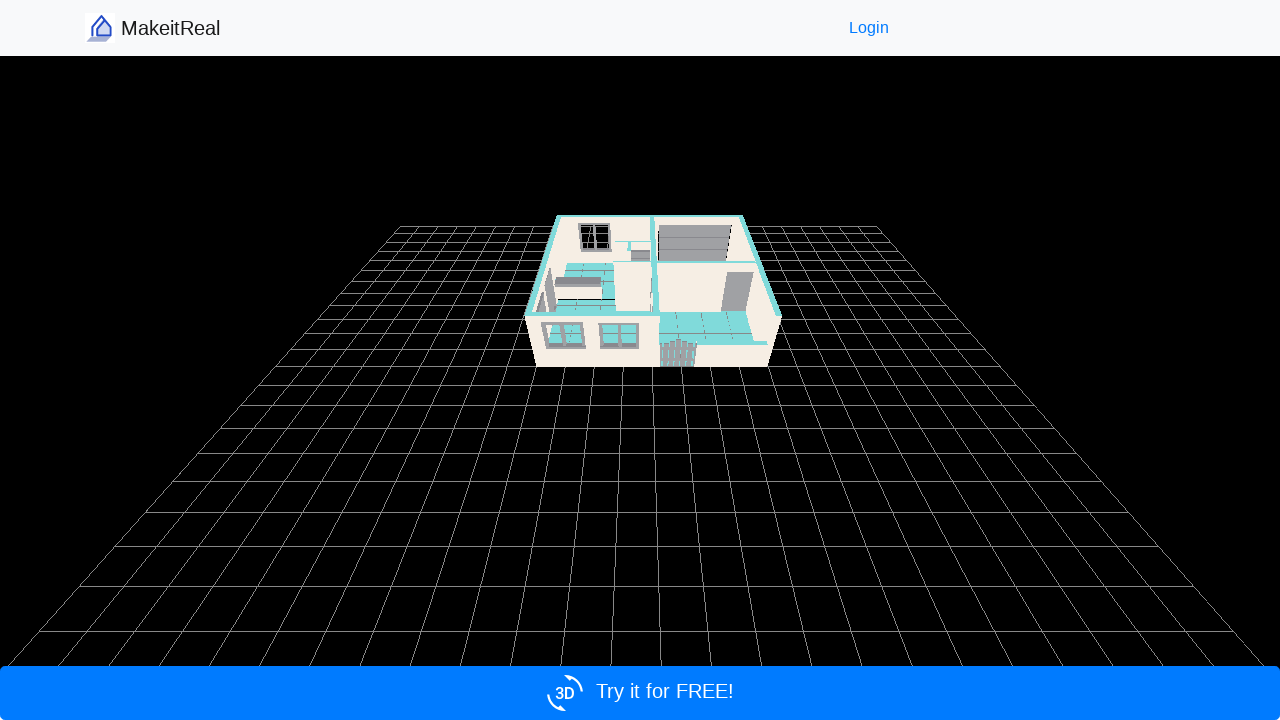

Scrolled down with mouse wheel (3/3)
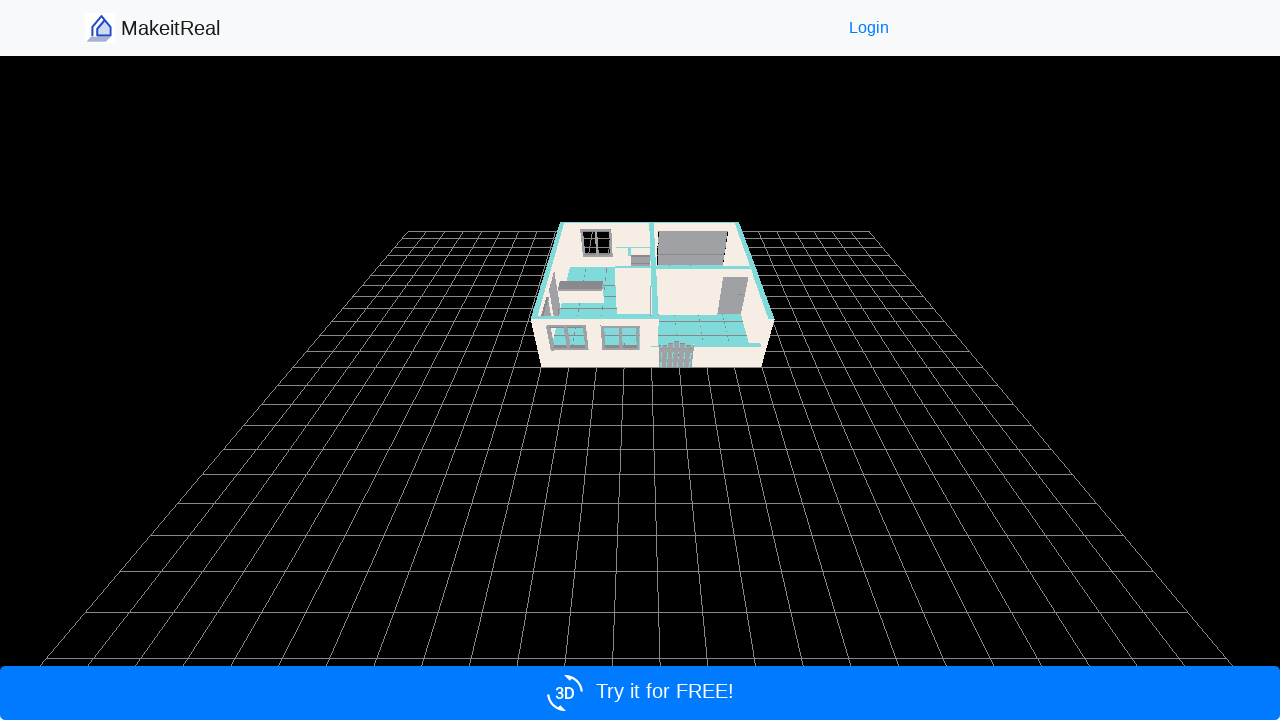

Clicked on 'Try it for FREE!' link to navigate to new page at (640, 693) on internal:role=link[name="3dRotationLogo Try it for FREE!"i]
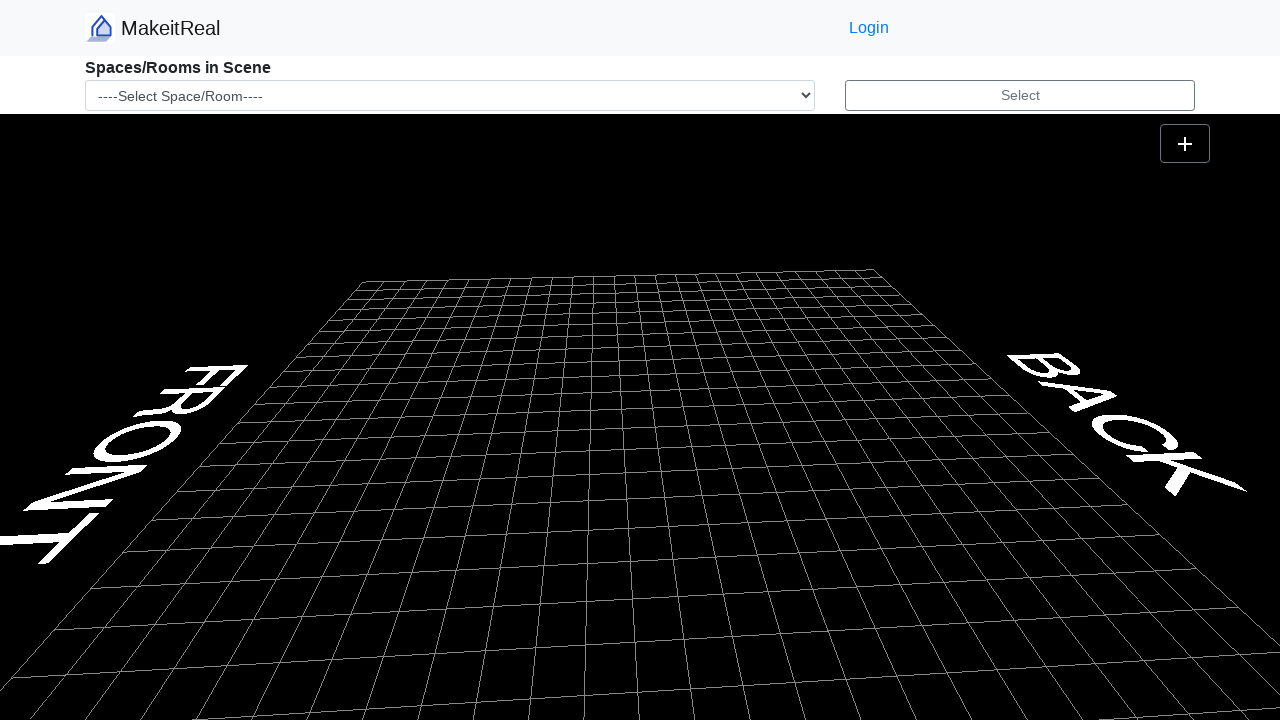

Clicked on canvas at position (625, 136) on new page at (625, 250) on canvas
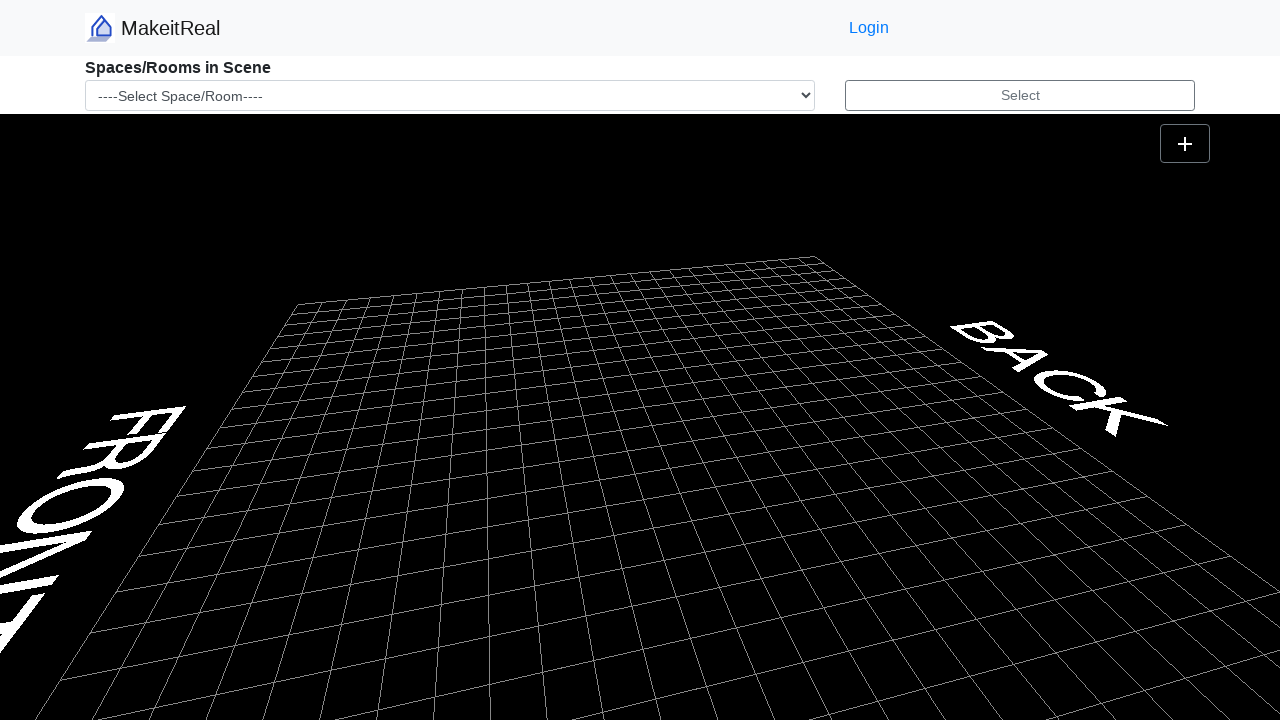

Pressed ArrowDown key on new page
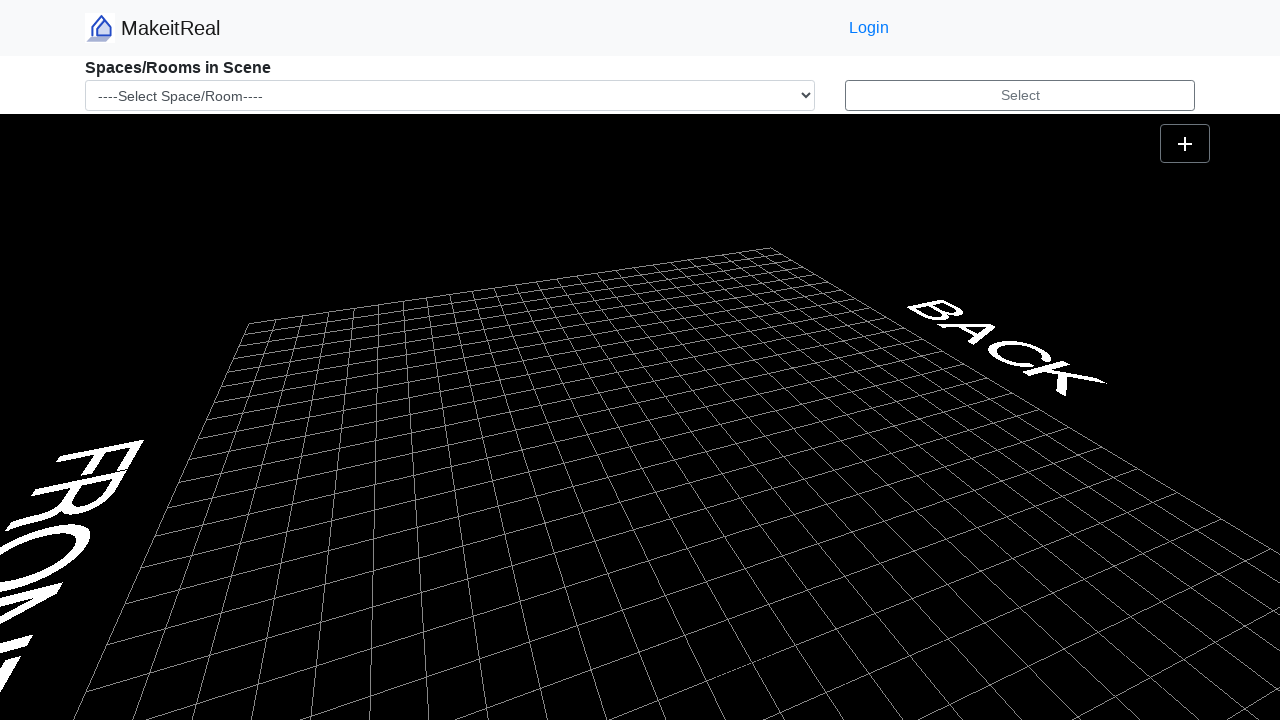

Scrolled down with mouse wheel on new page (1/3)
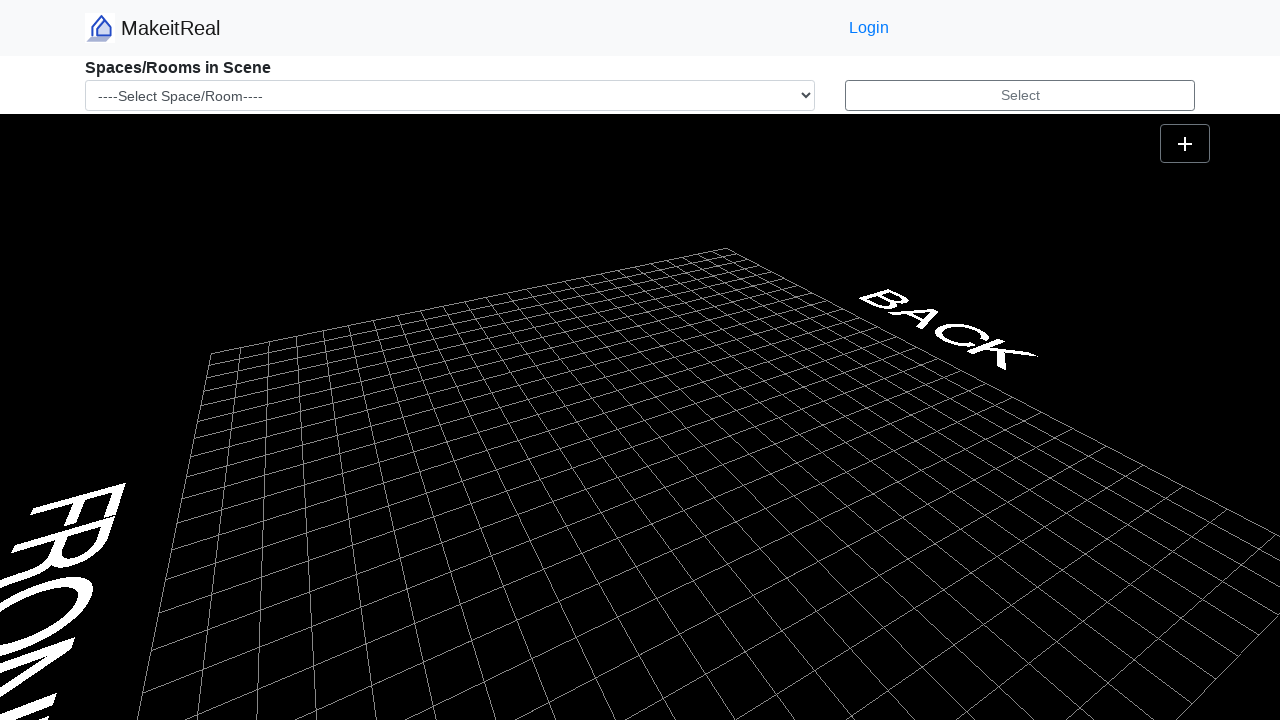

Scrolled down with mouse wheel on new page (2/3)
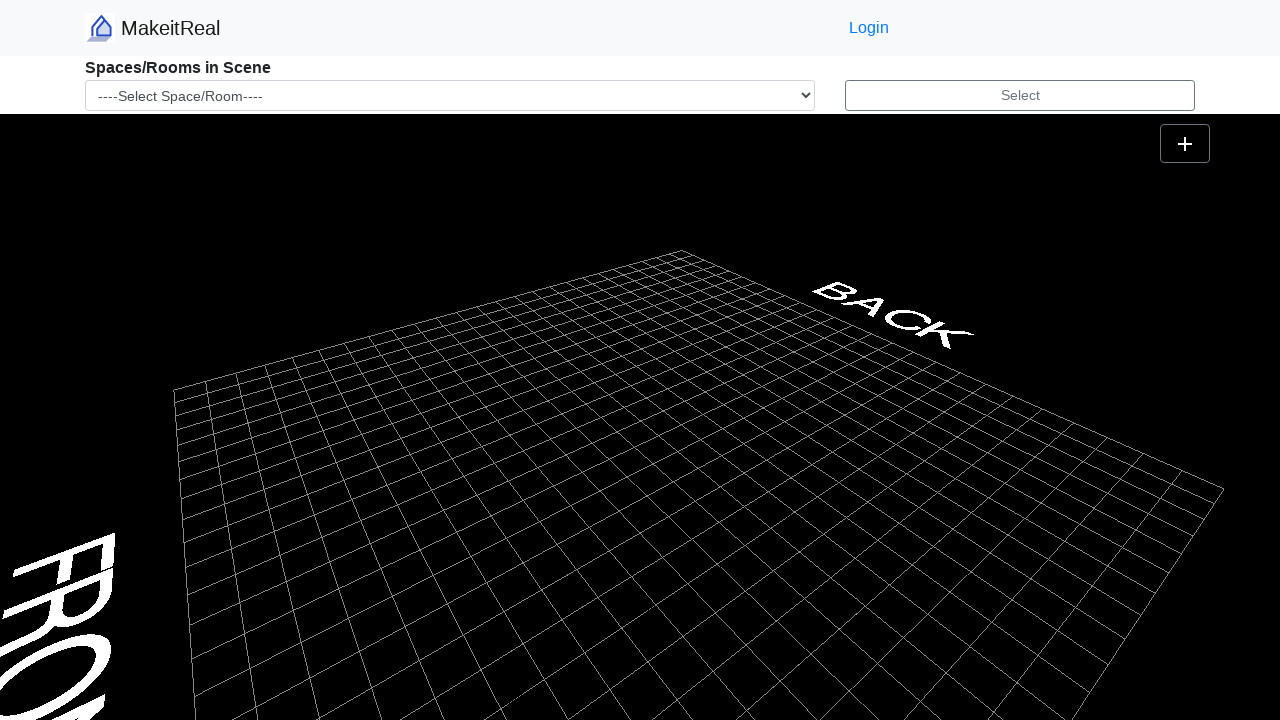

Scrolled down with mouse wheel on new page (3/3)
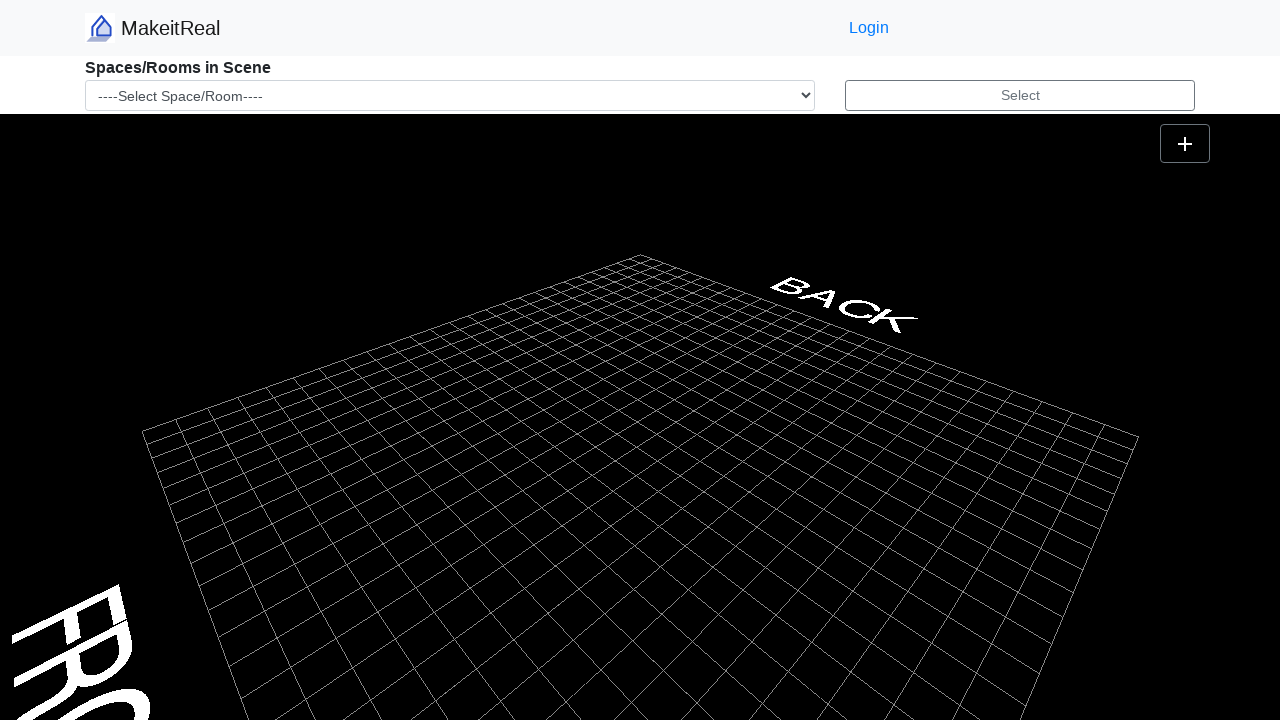

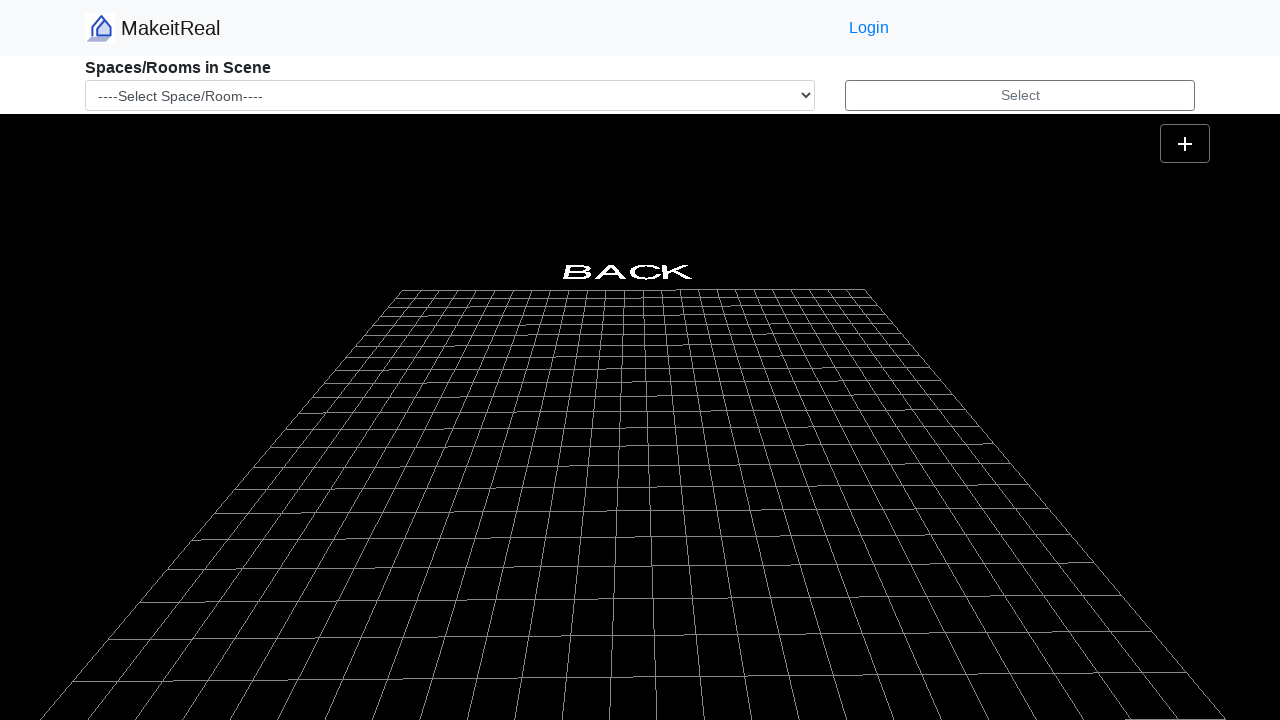